Navigates to Nykaa website and verifies the Sign in button is present and accessible on the page.

Starting URL: https://www.nykaa.com/

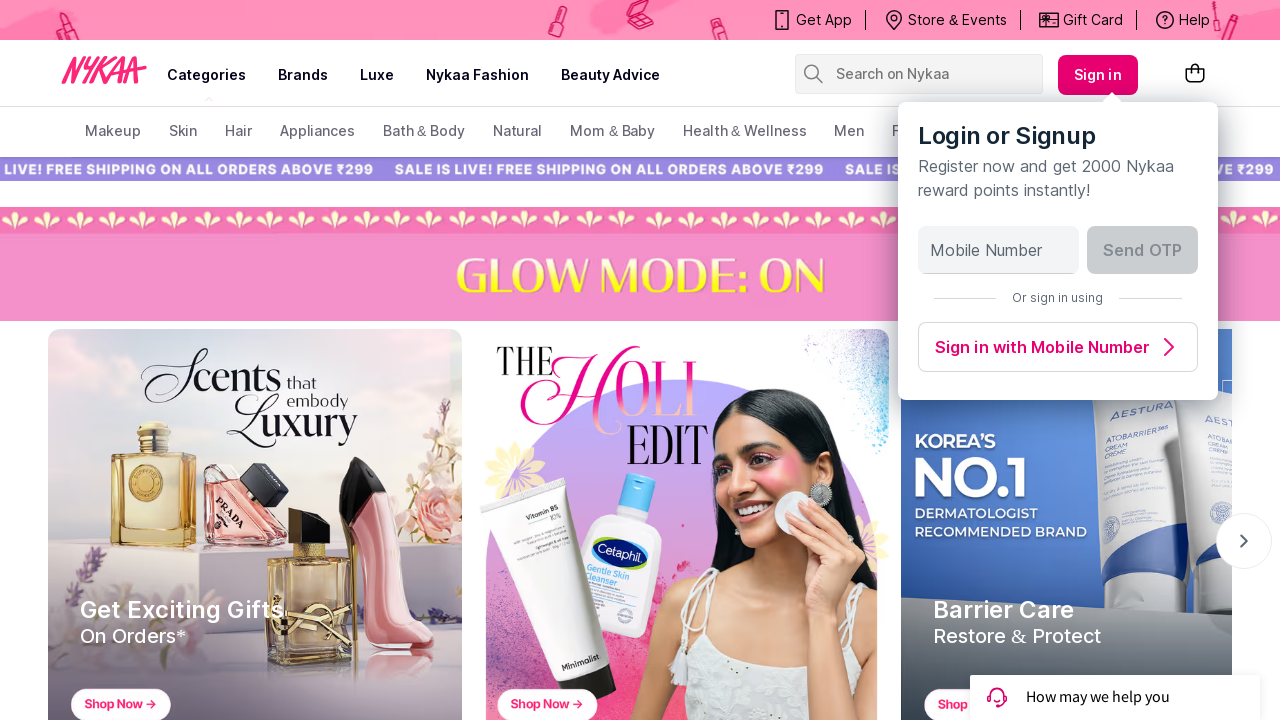

Waited for Sign in button to become visible on Nykaa website
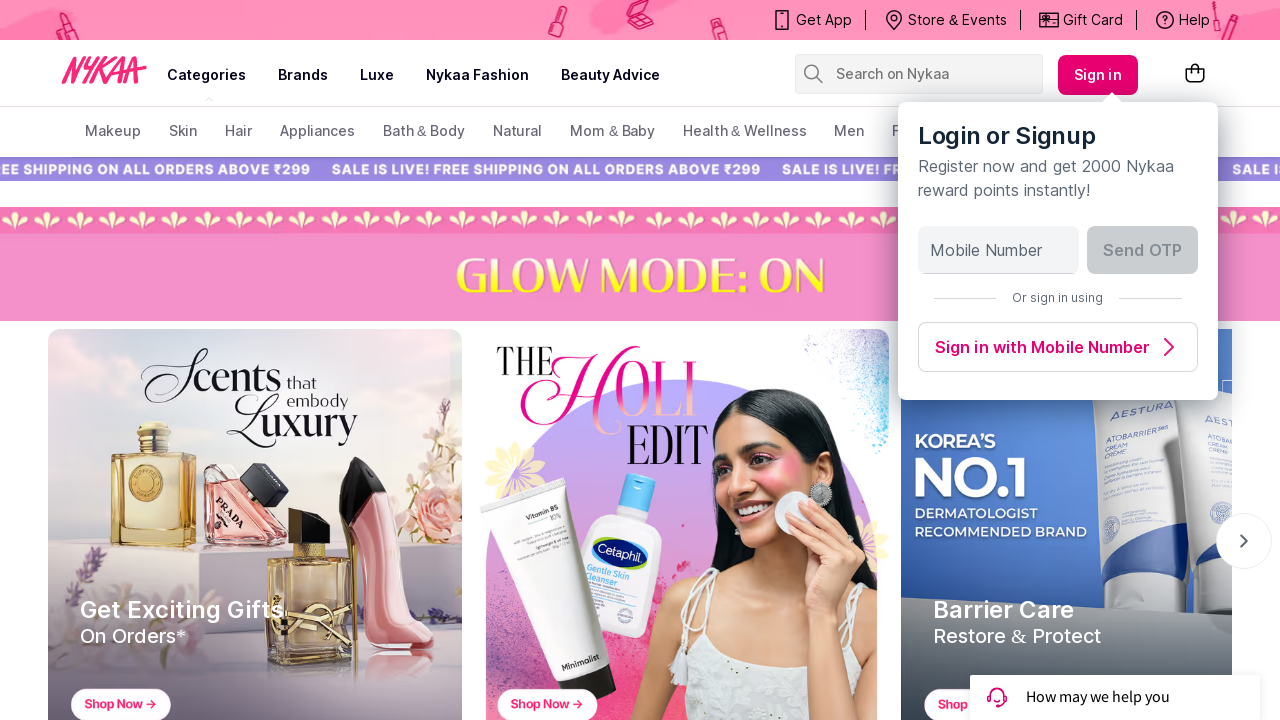

Verified Sign in button is present and accessible with valid text content
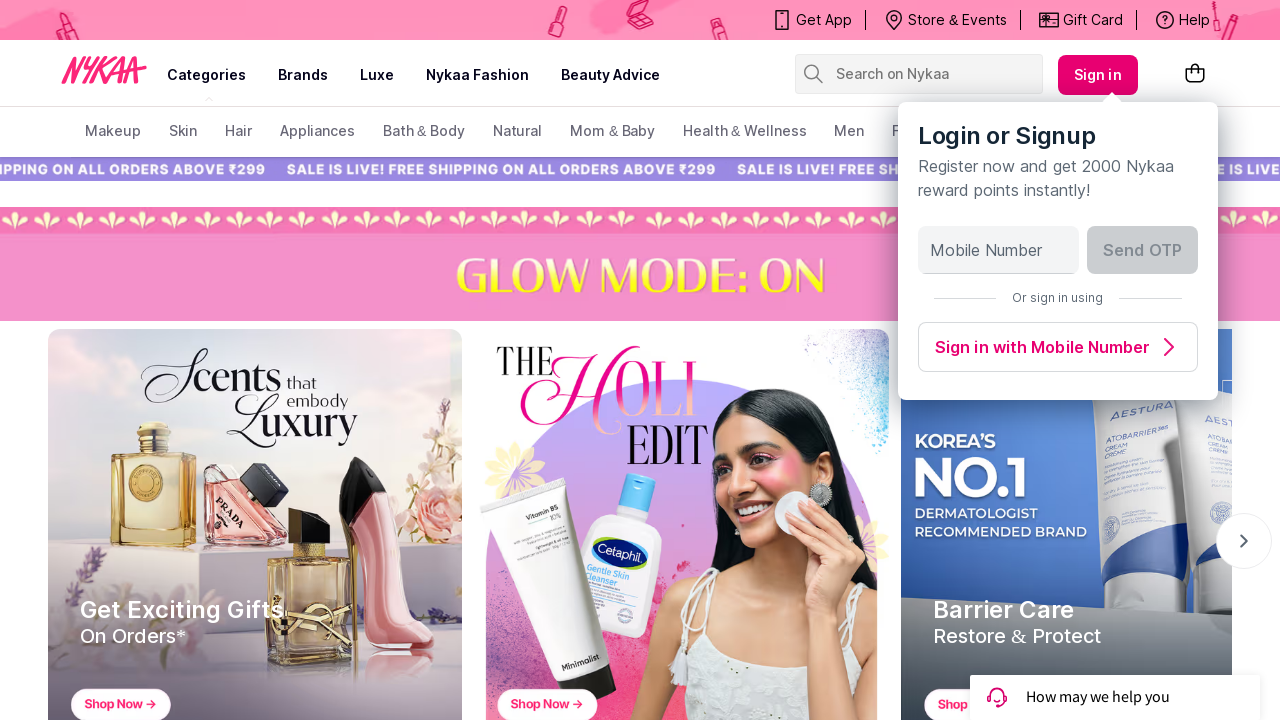

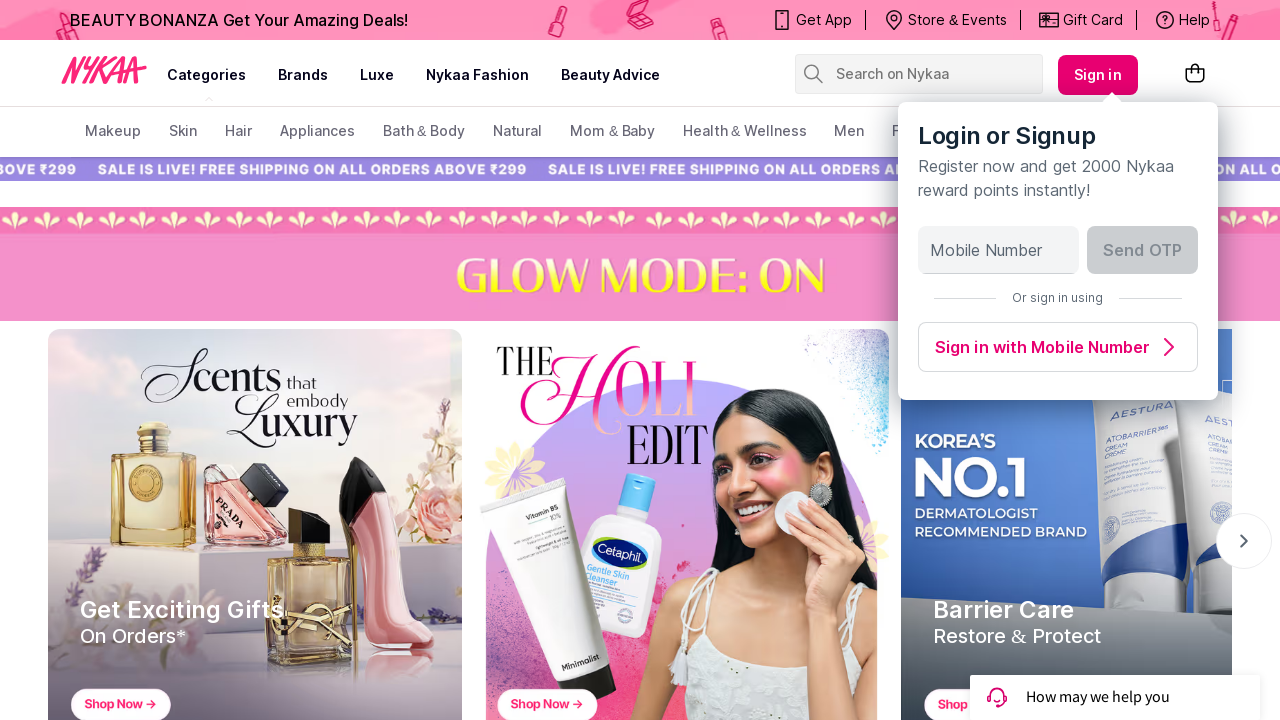